Tests drag and drop functionality by dragging an element to a target location

Starting URL: http://sahitest.com/demo/dragDropMooTools.htm

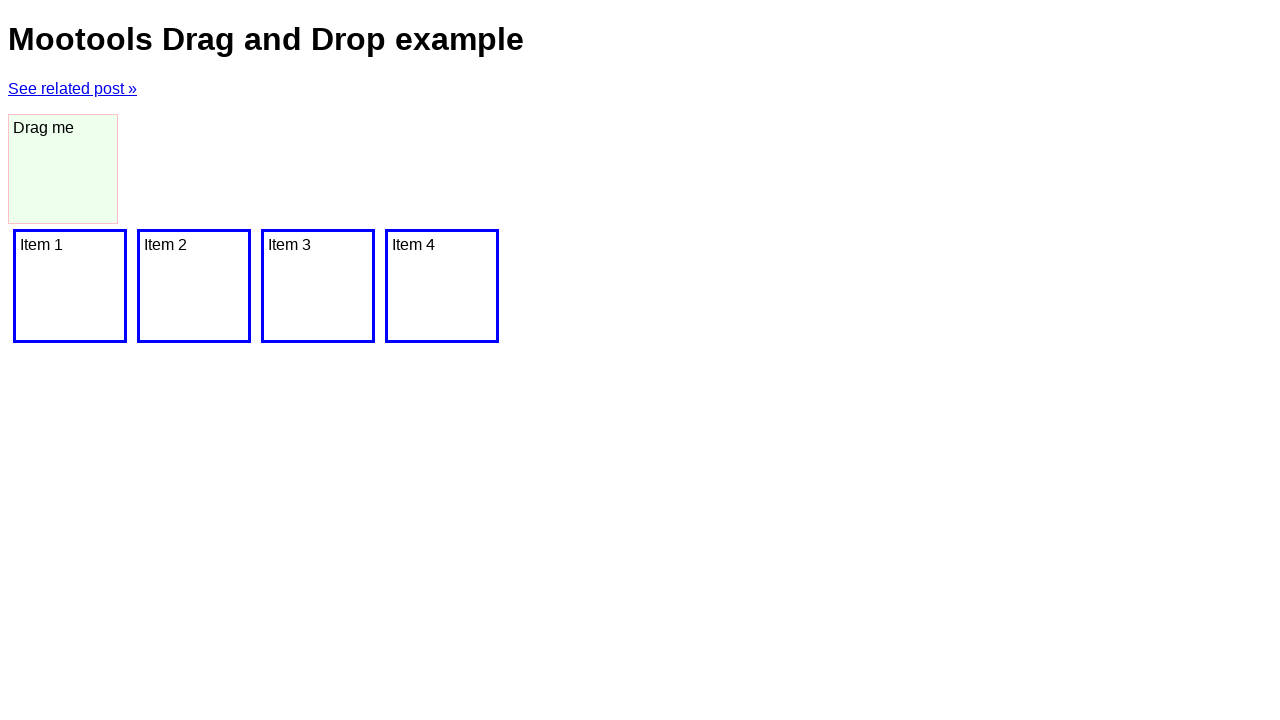

Navigated to drag and drop demo page
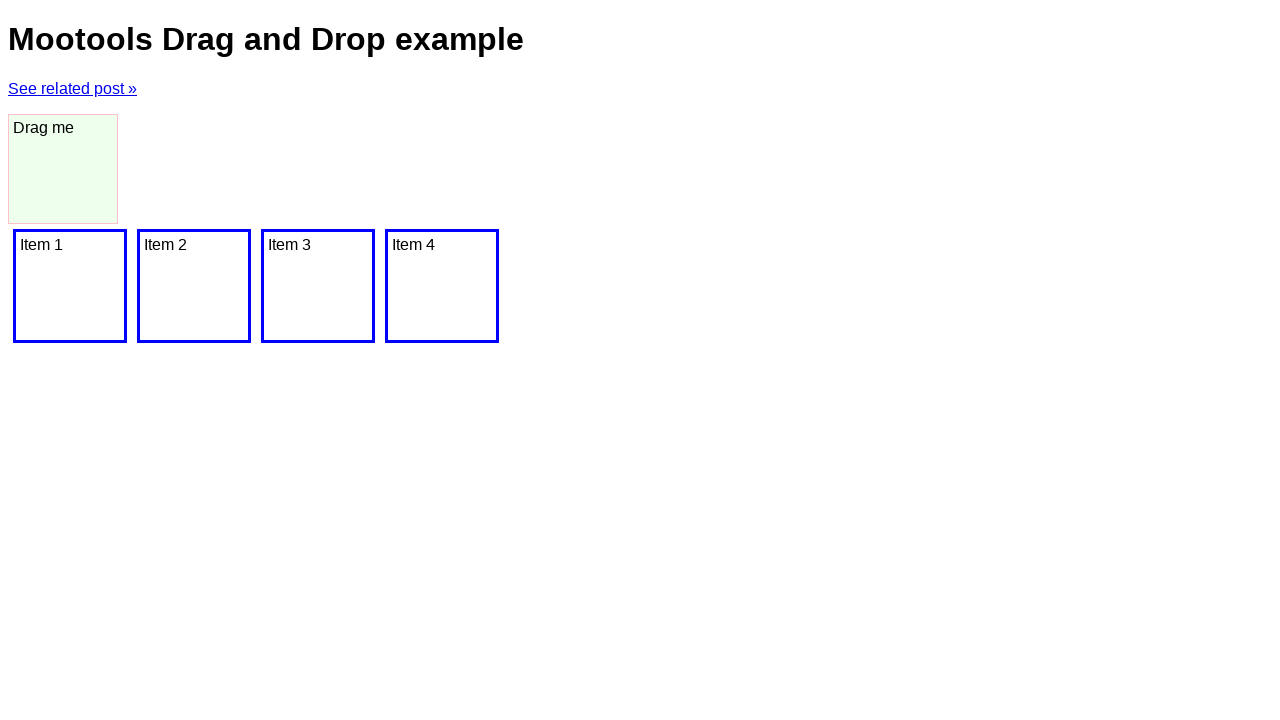

Located source element (dragger) for drag and drop
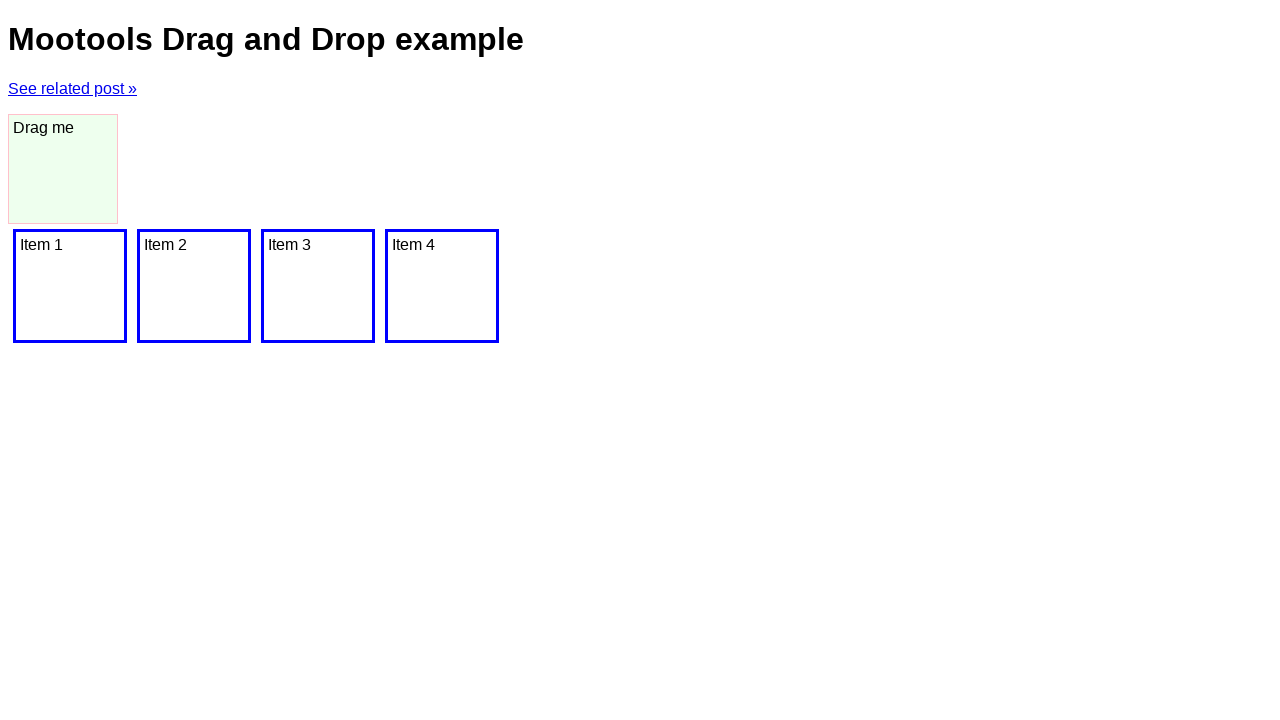

Located target element (item 3) for drag and drop
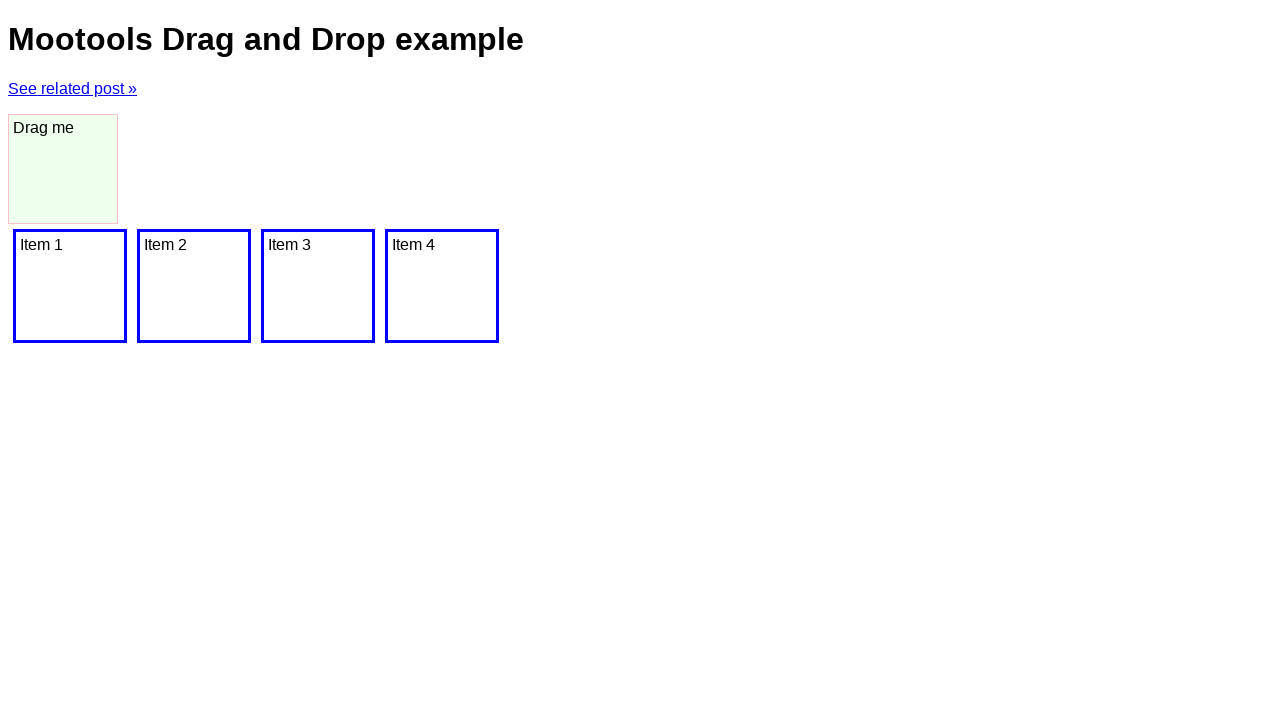

Dragged source element to target location at (318, 286)
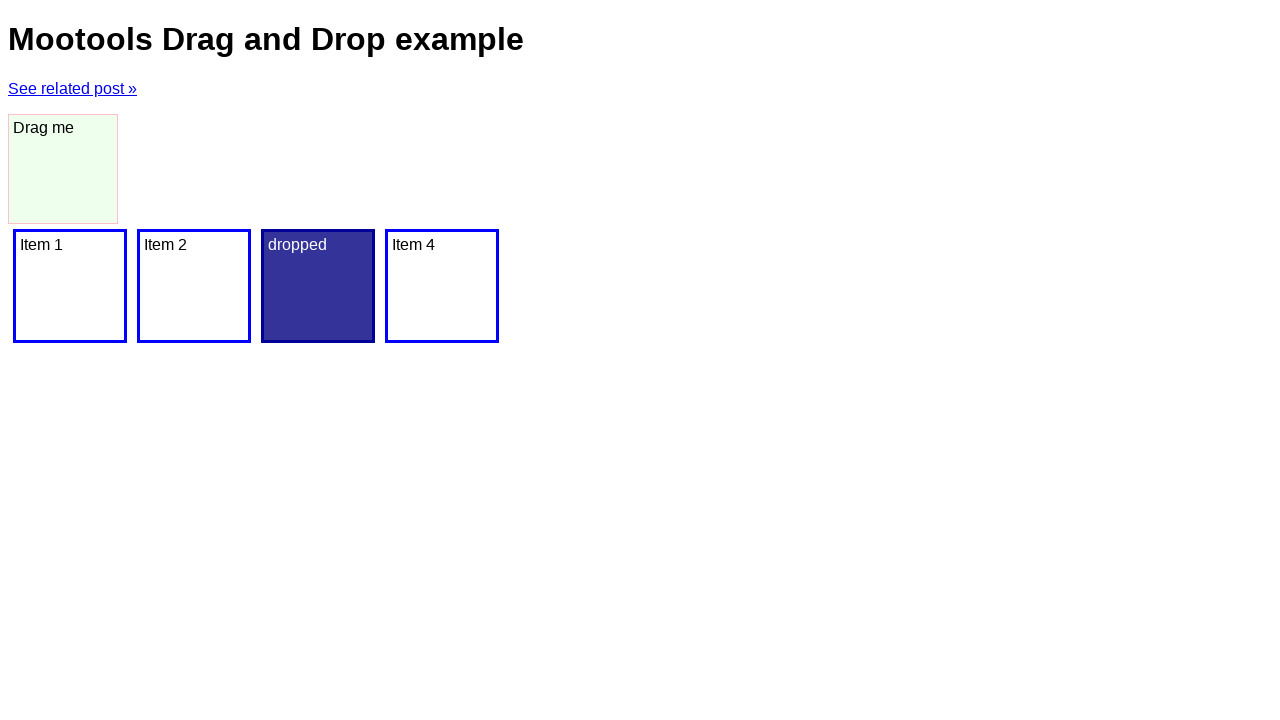

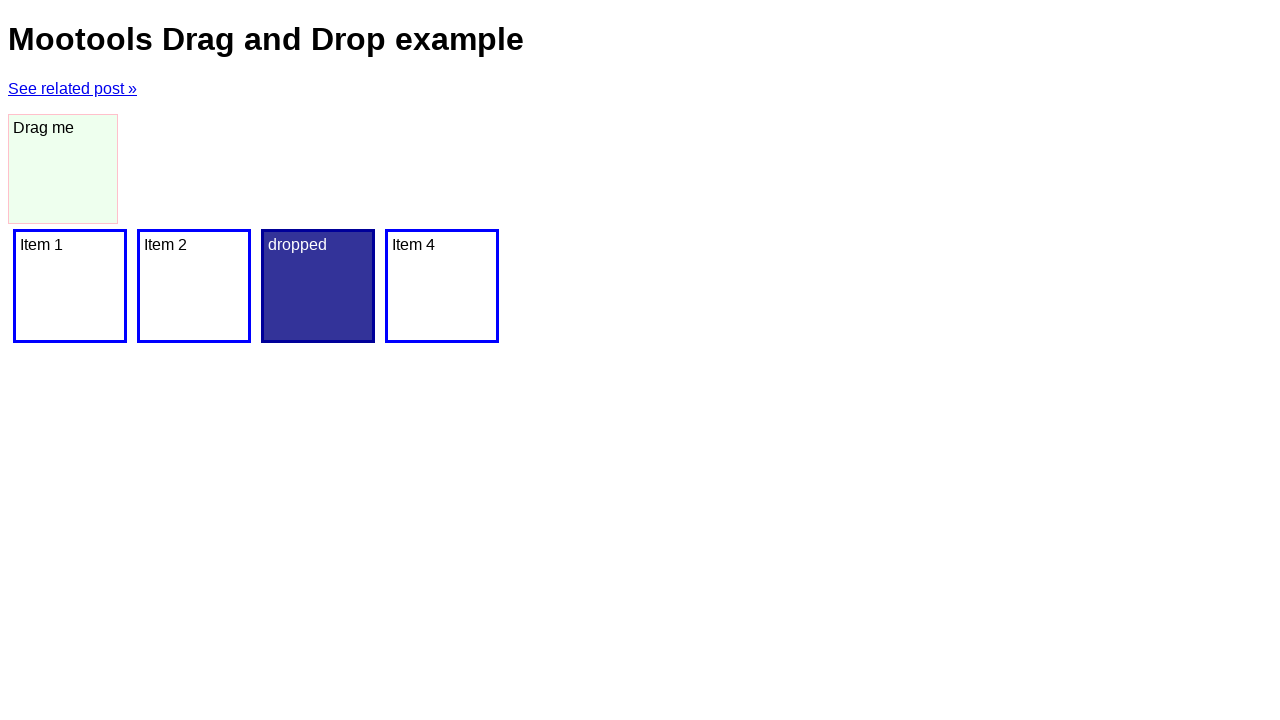